Tests web table interaction on a practice page by locating a table element and verifying its structure (rows, headers) and cell content.

Starting URL: http://qaclickacademy.com/practice.php

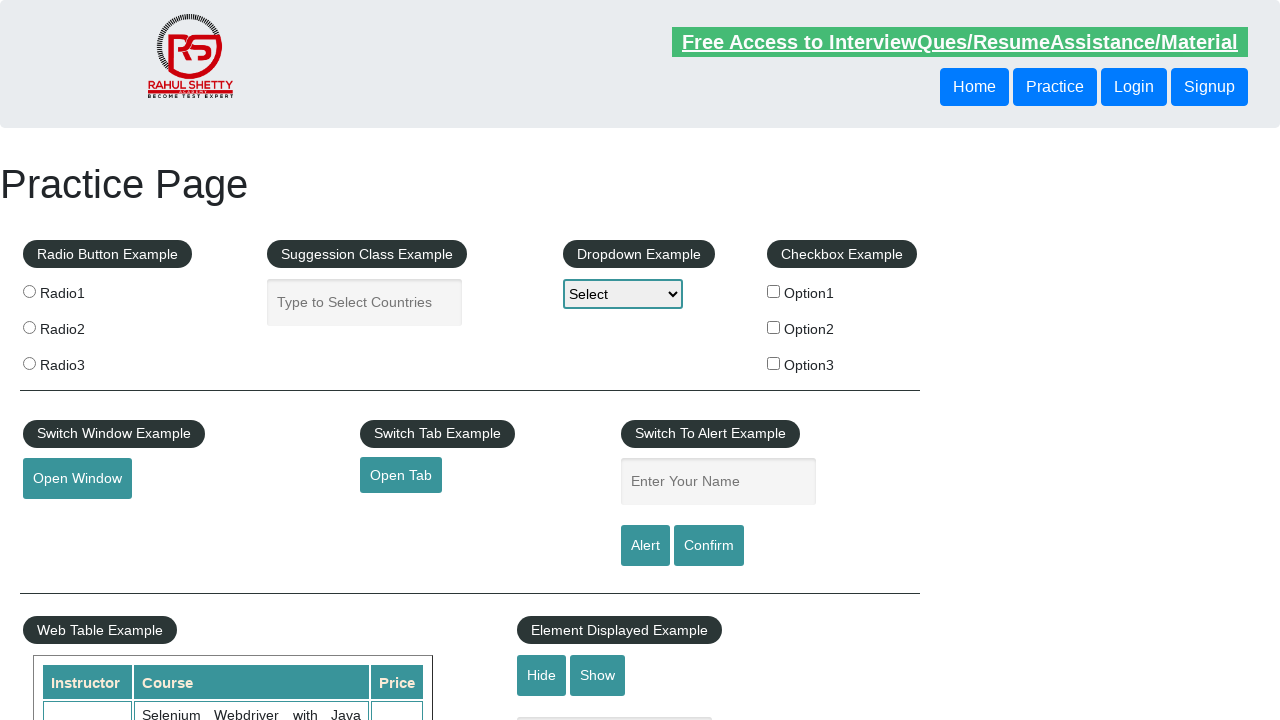

Waited for product table to be visible
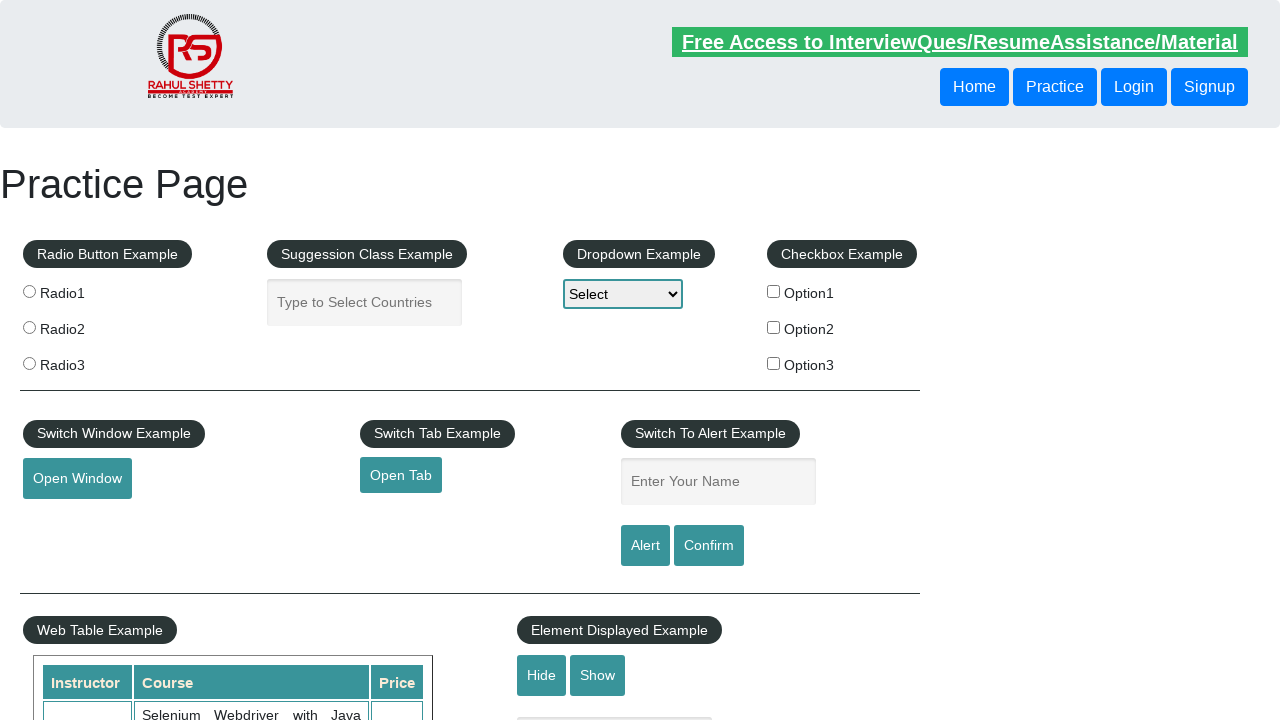

Located all table rows - found 21 rows
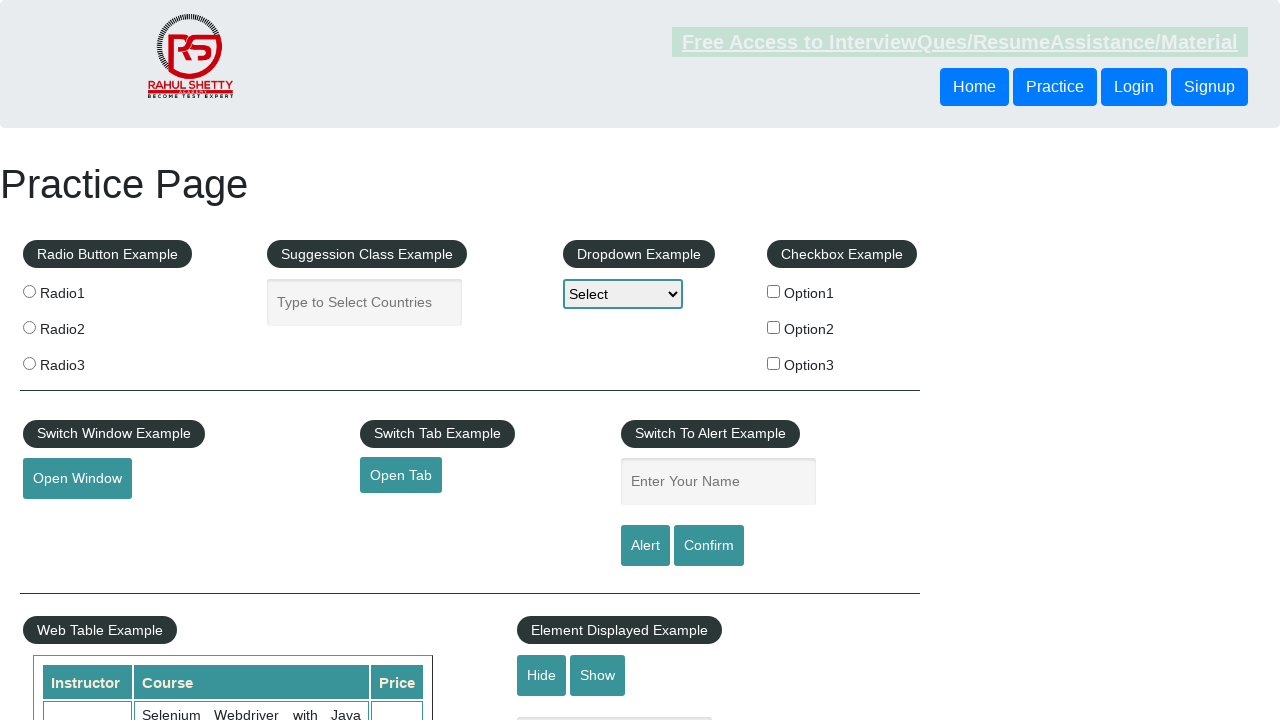

Located table header columns - found 3 headers
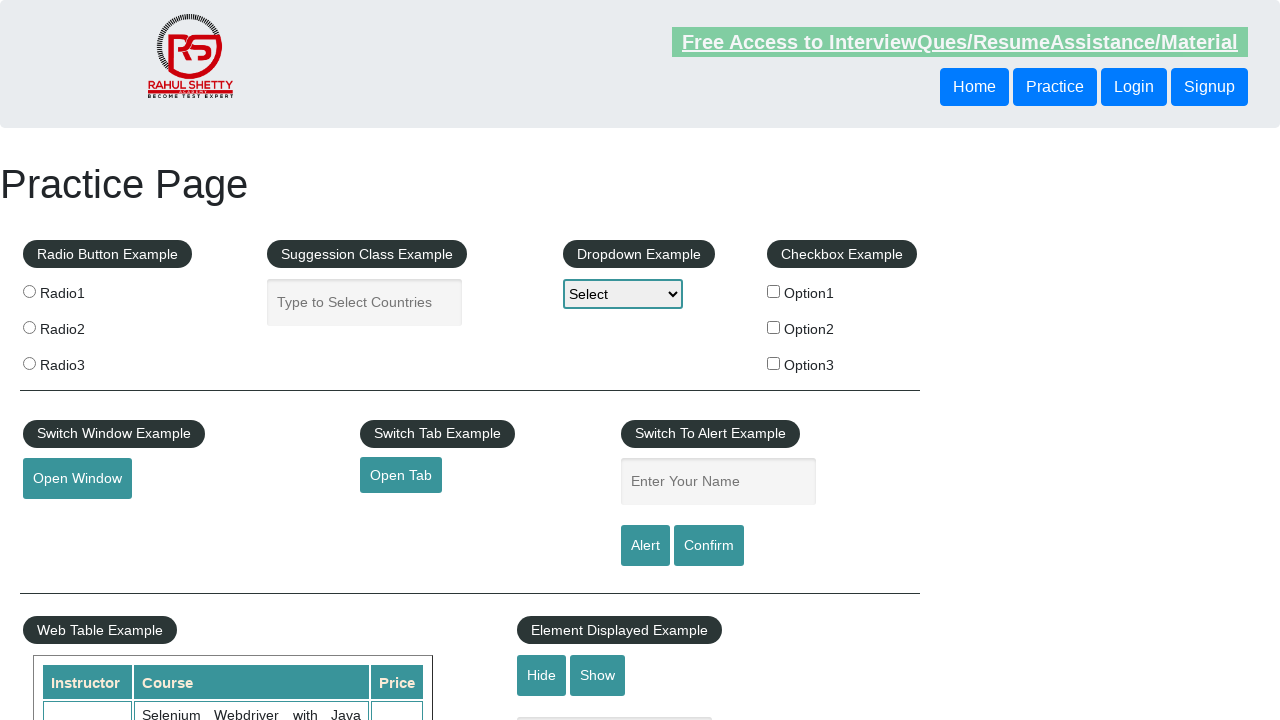

Located cells in the third row of the table
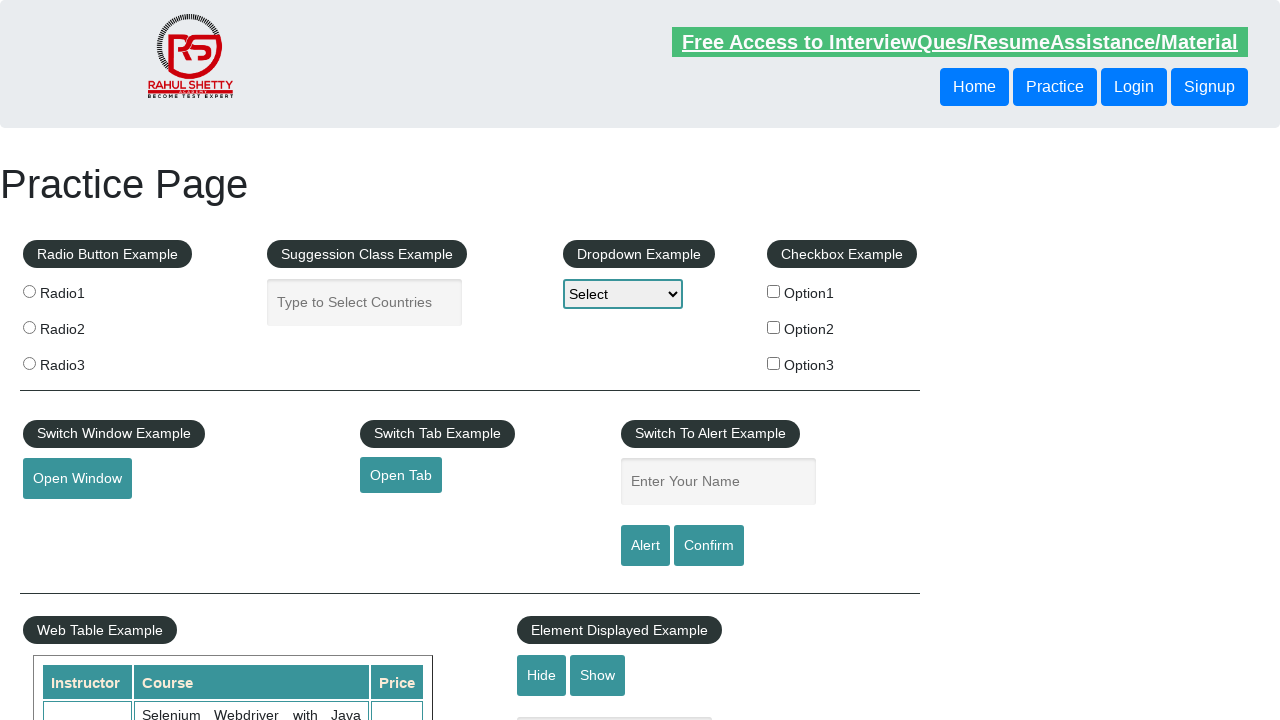

Retrieved cell 1 content from row 3: 'Rahul Shetty'
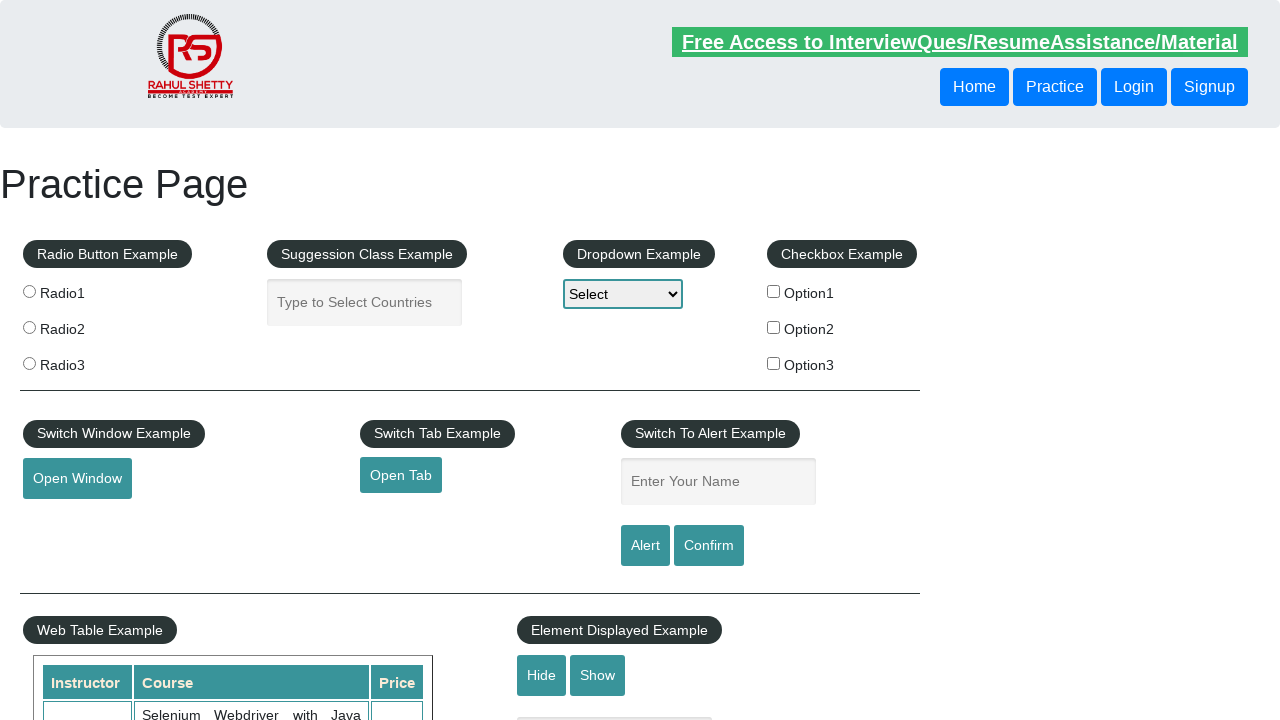

Retrieved cell 2 content from row 3: 'Learn SQL in Practical + Database Testing from Scratch'
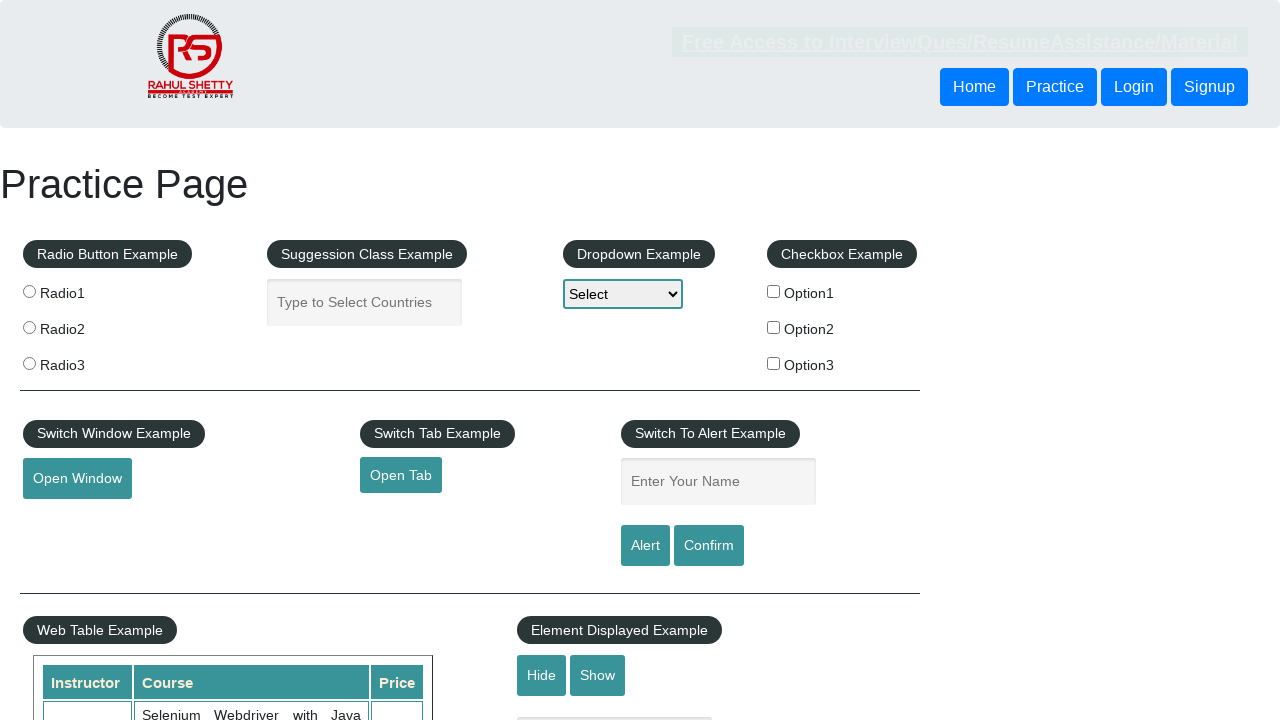

Retrieved cell 3 content from row 3: '25'
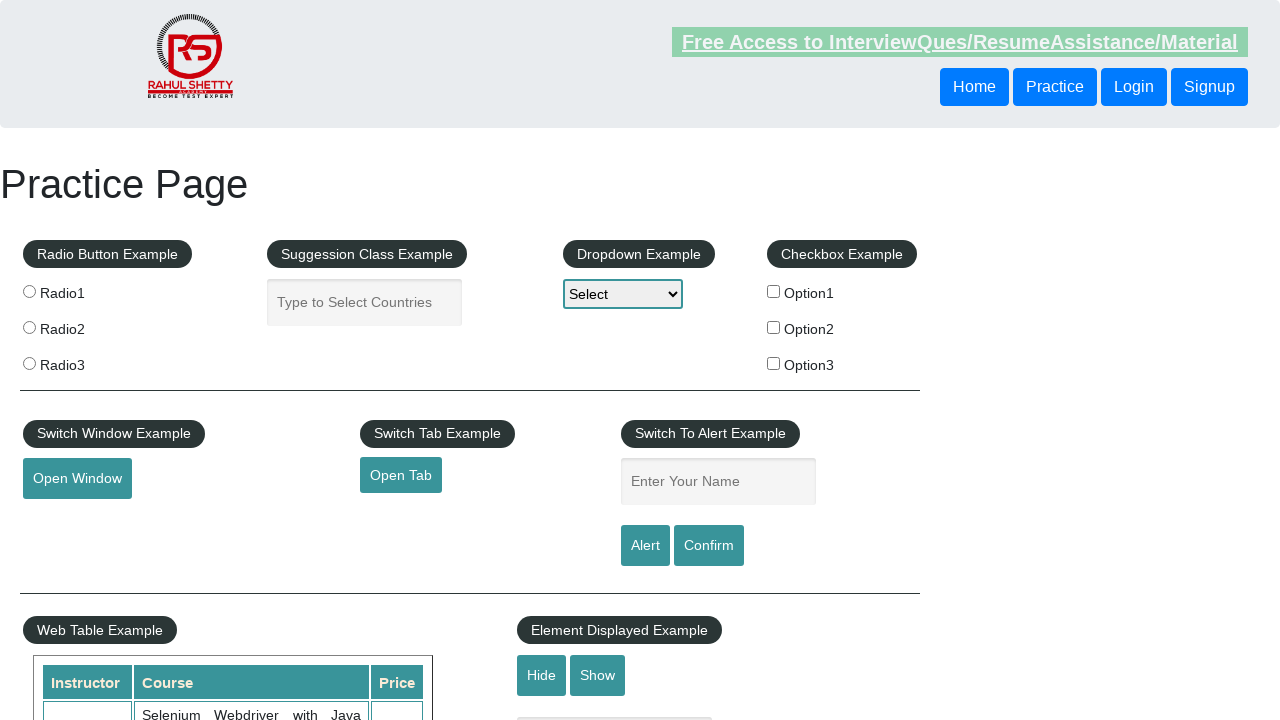

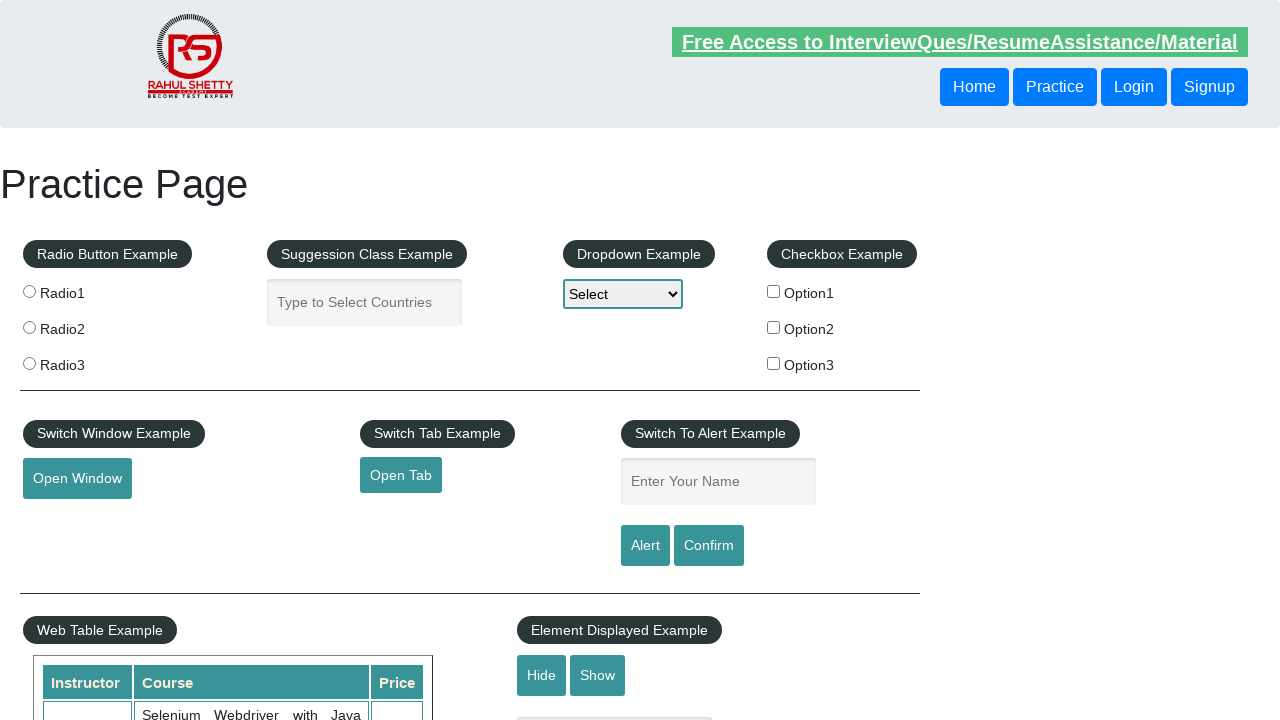